Tests calendar date picker functionality by clicking on the datepicker, navigating to the next month, and selecting the 29th day

Starting URL: https://seleniumpractise.blogspot.com/2016/08/how-to-handle-calendar-in-selenium.html

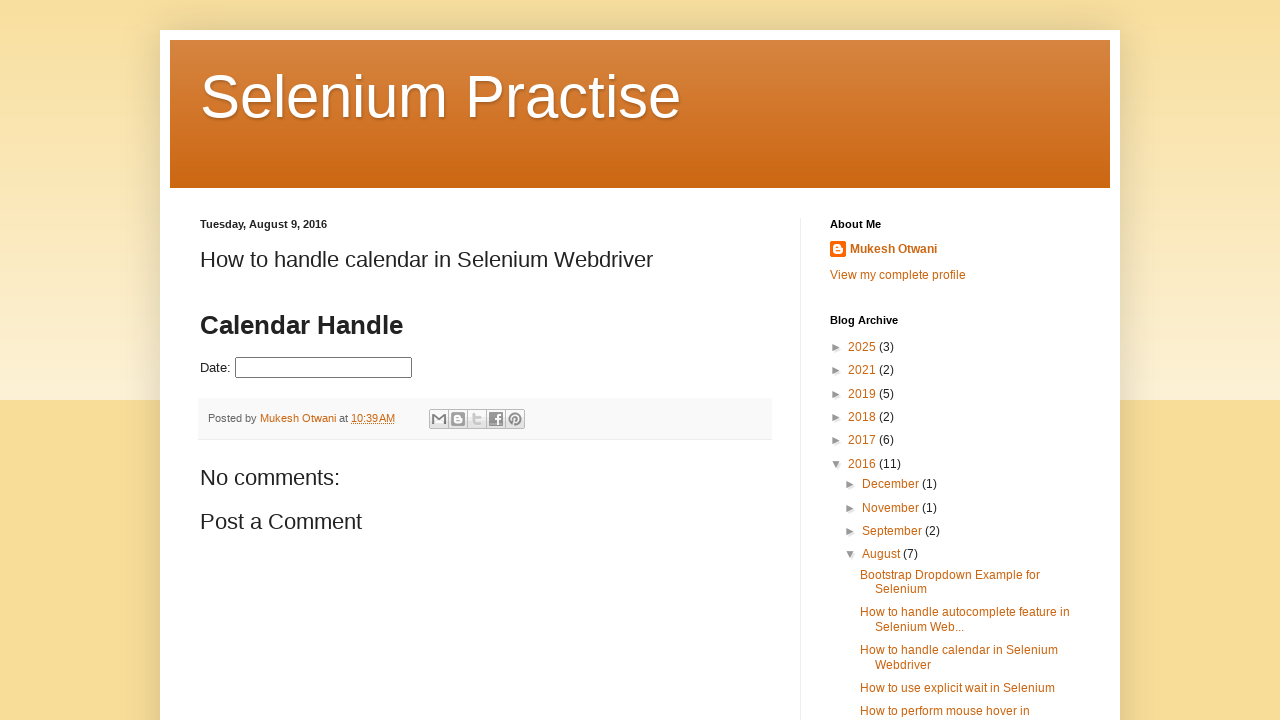

Navigated to calendar date picker test page
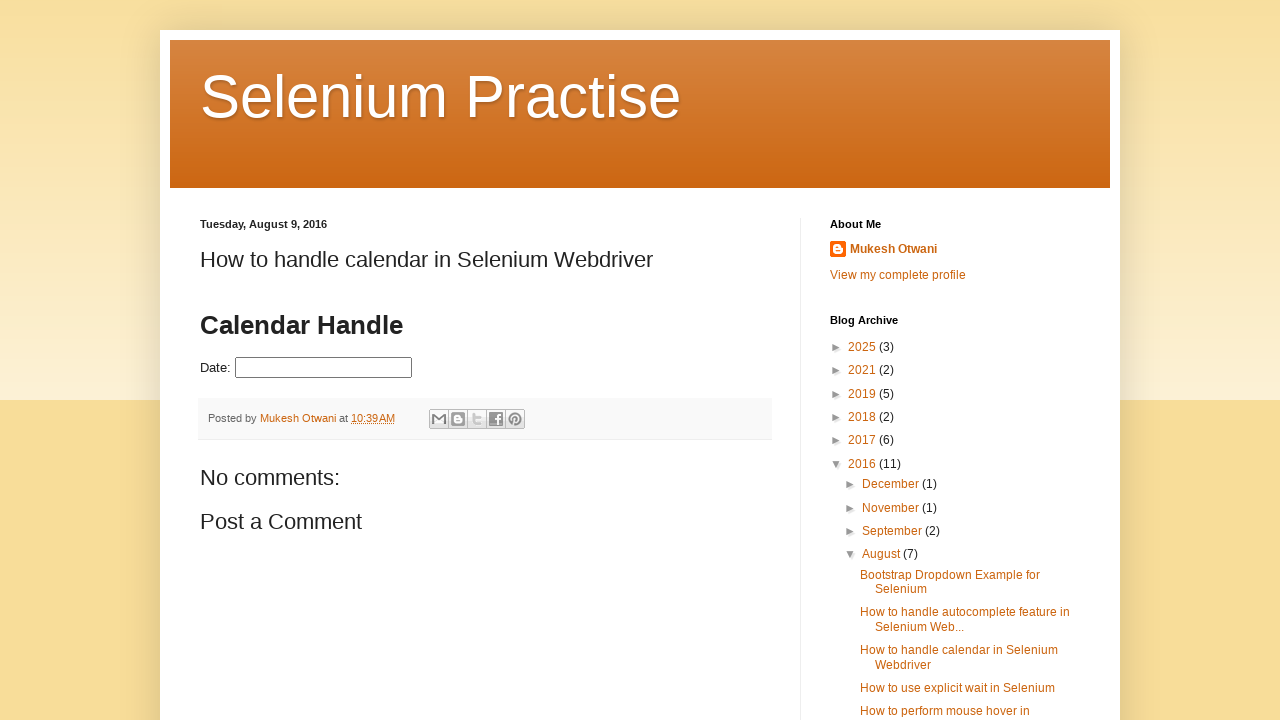

Clicked on datepicker to open calendar at (324, 368) on #datepicker
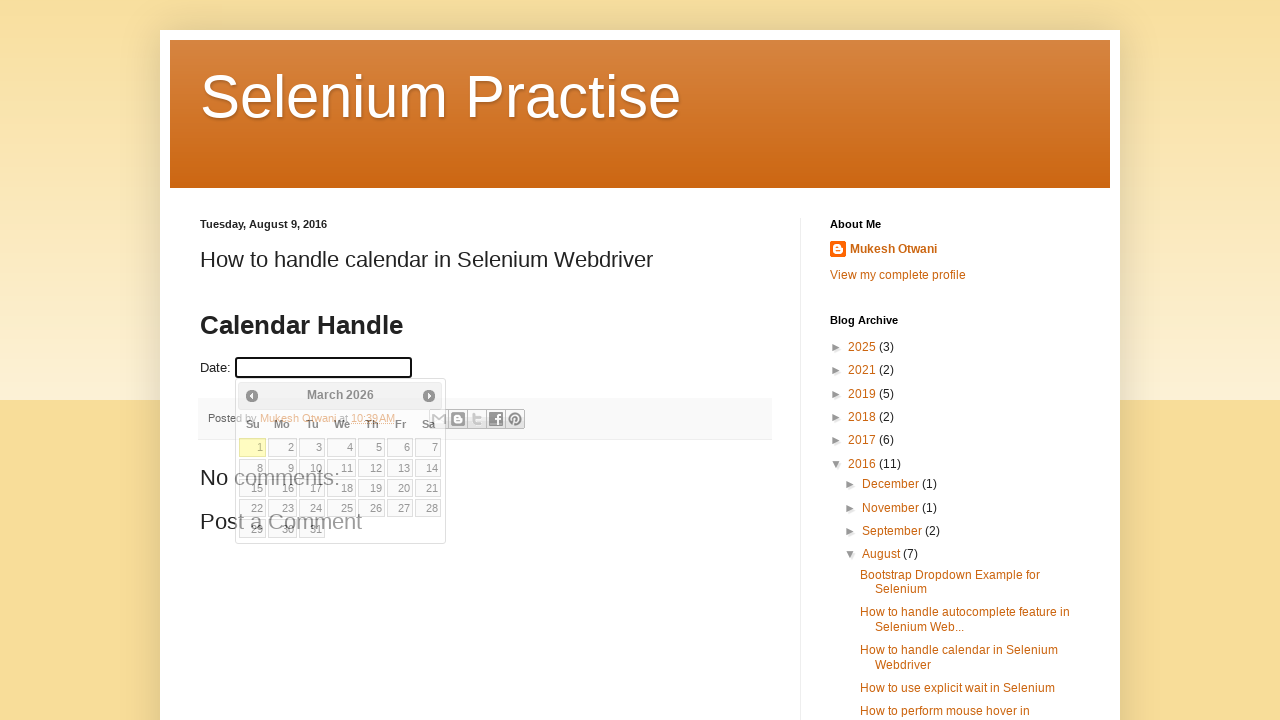

Clicked Next button to navigate to next month at (429, 396) on xpath=//span[text()='Next']
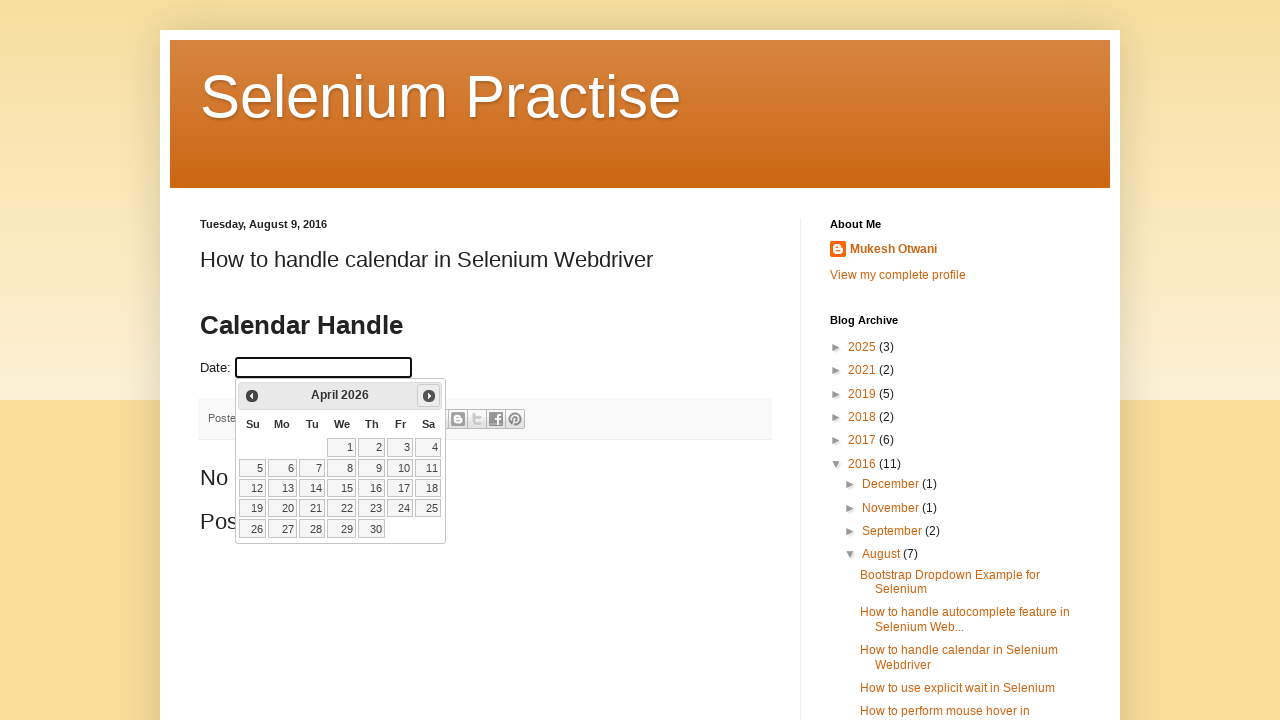

Selected the 29th day from calendar at (342, 529) on xpath=//a[text()='29']
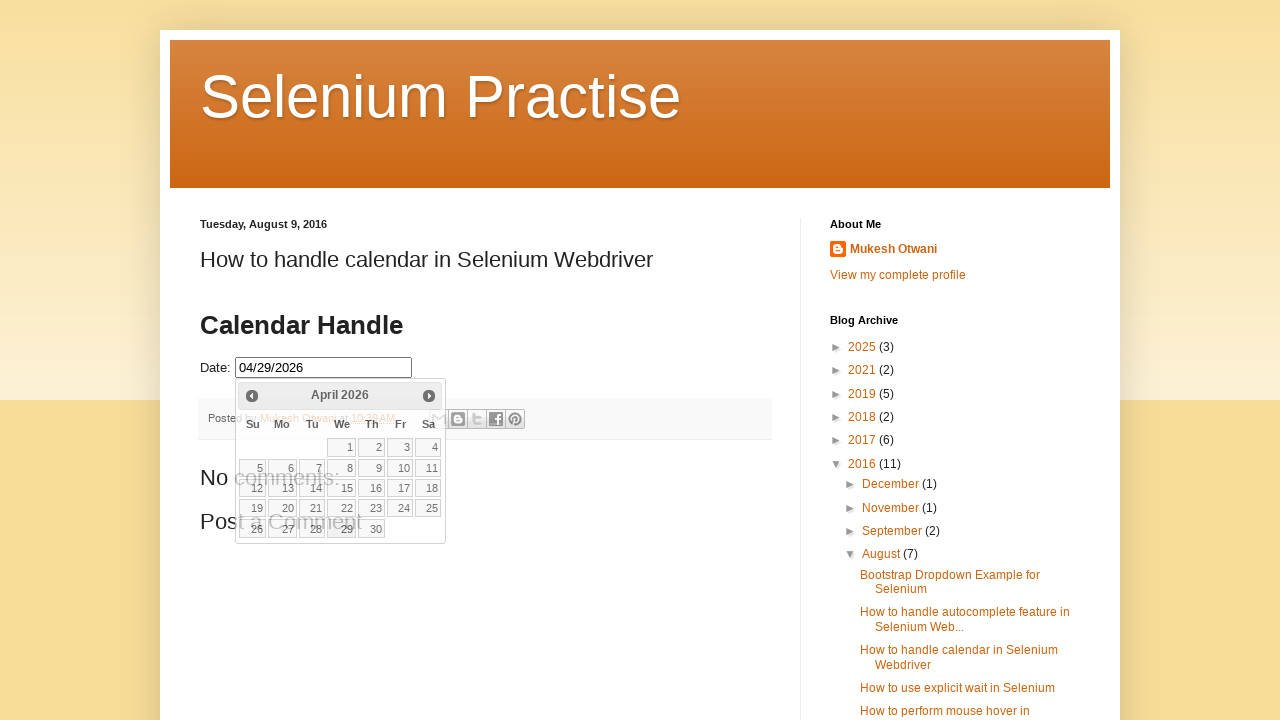

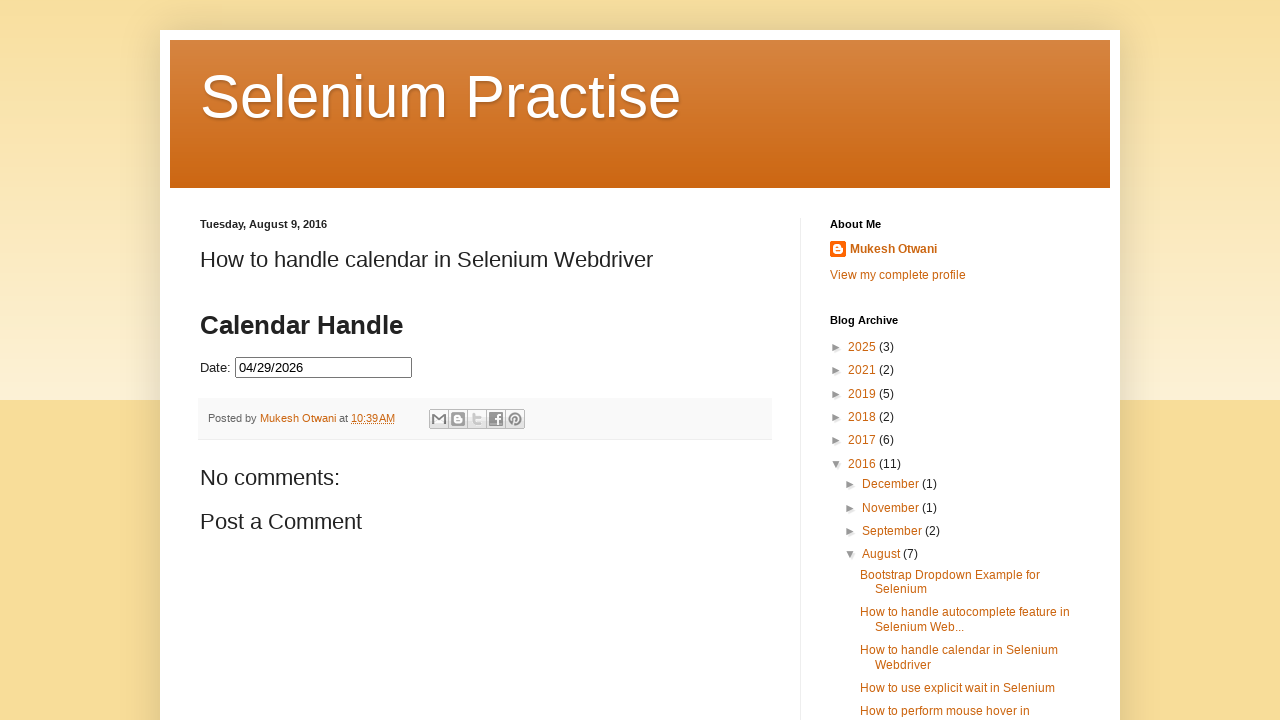